Tests opening a new window by clicking a button, switching to verify content, then switching back to original window.

Starting URL: https://demoqa.com/browser-windows

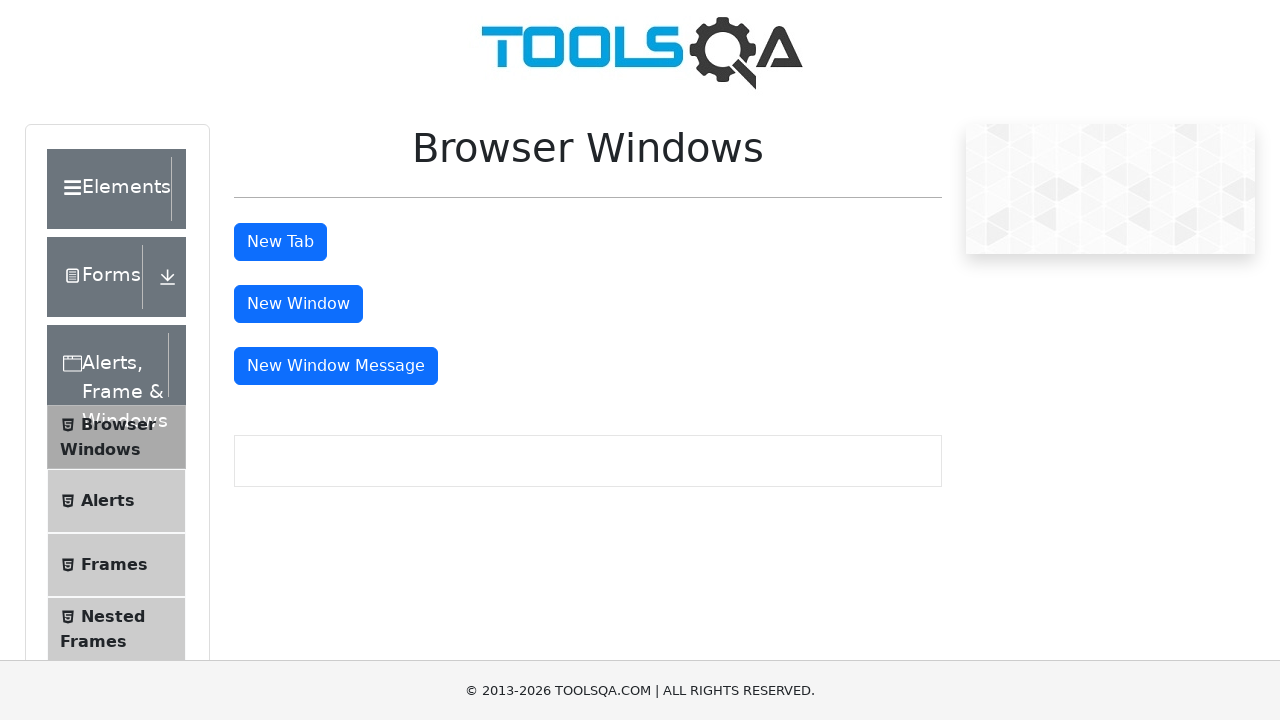

Waited for and located the New Window button
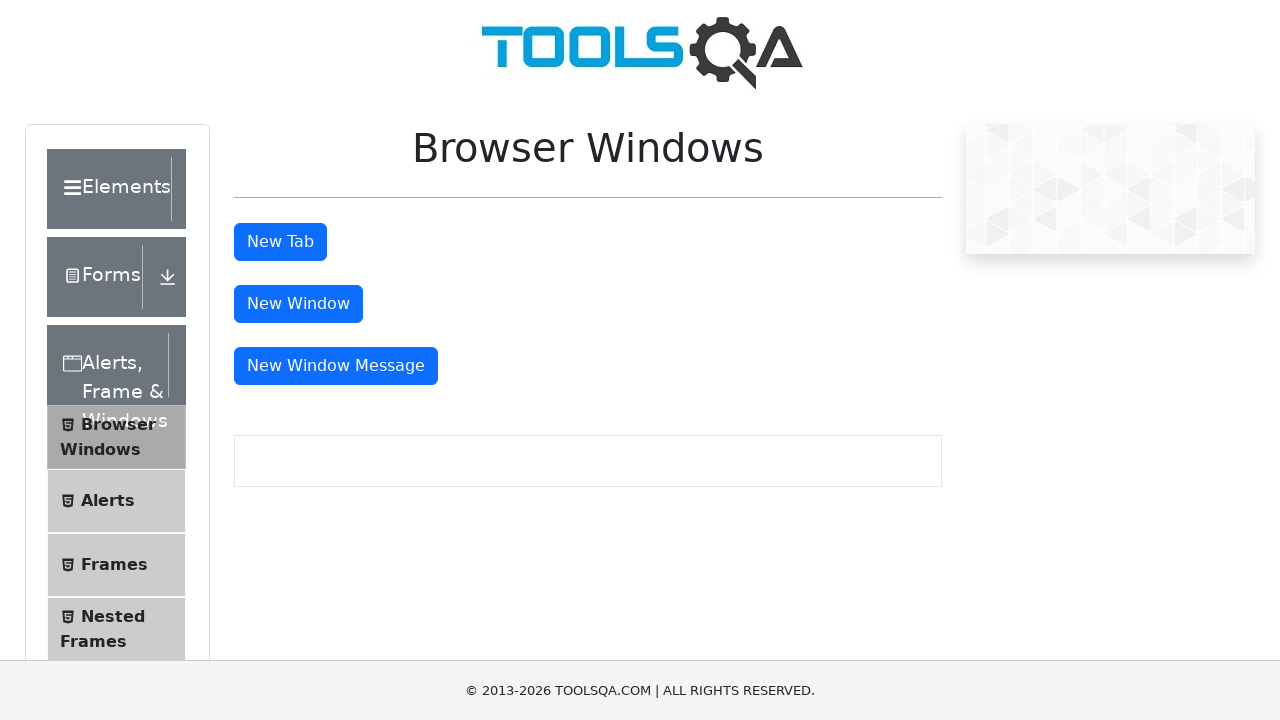

Clicked the New Window button
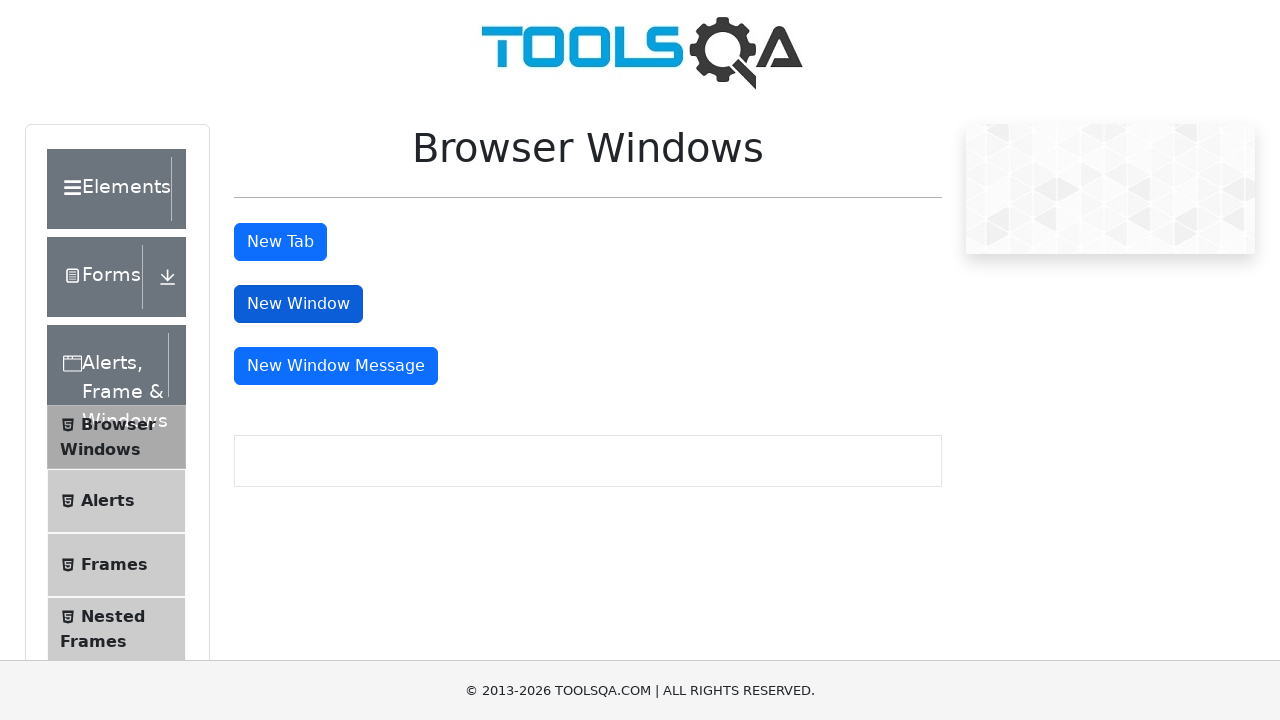

New window/page opened and captured
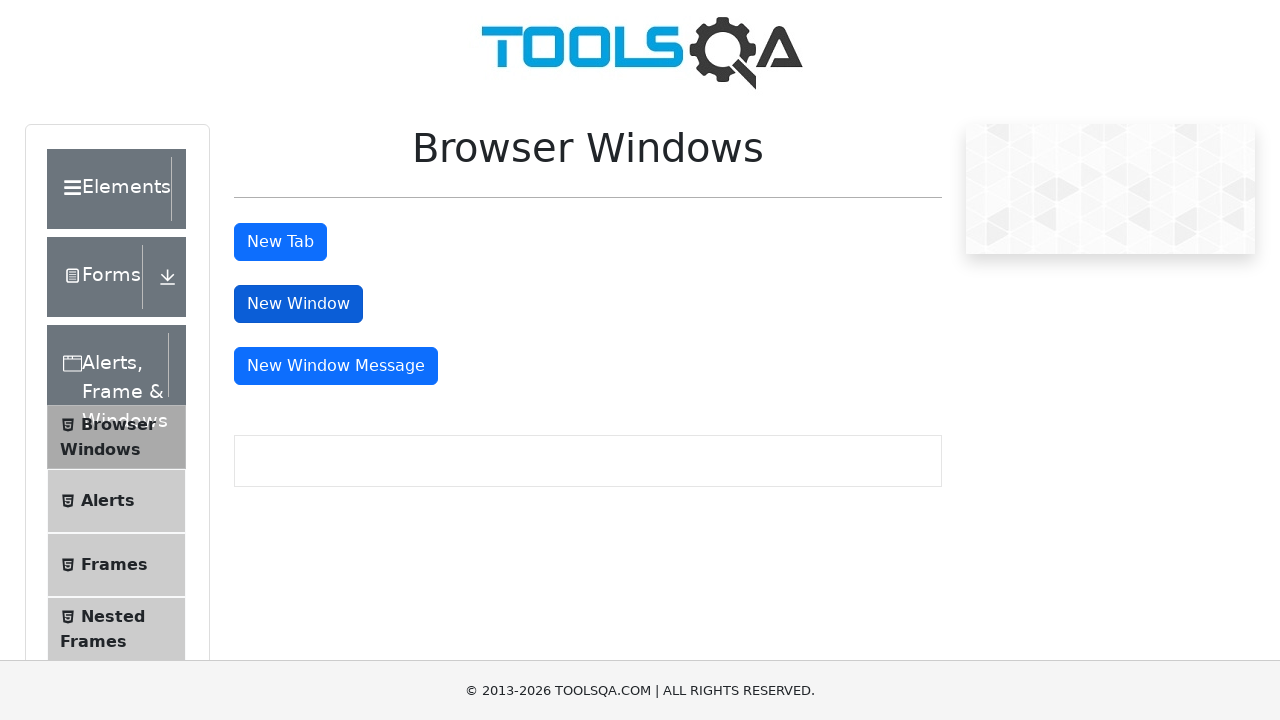

Verified original page URL remains unchanged at https://demoqa.com/browser-windows
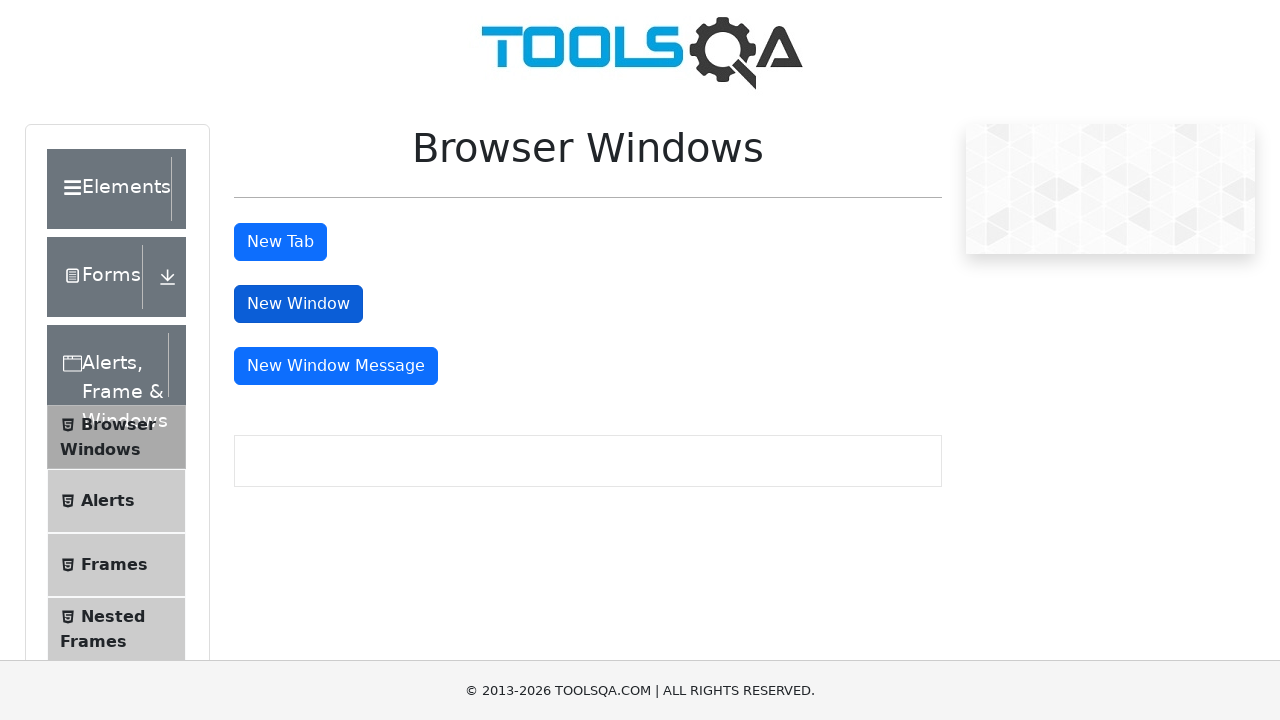

New page finished loading
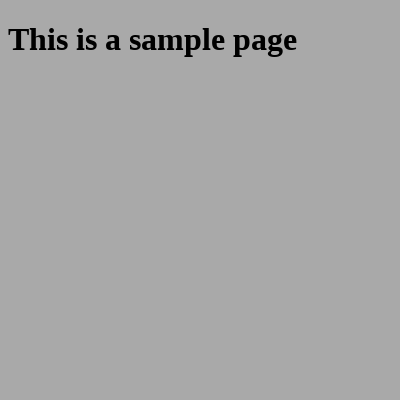

Verified new page URL is https://demoqa.com/sample
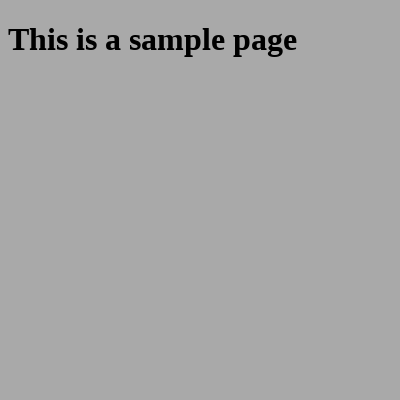

Located the sample heading element on new page
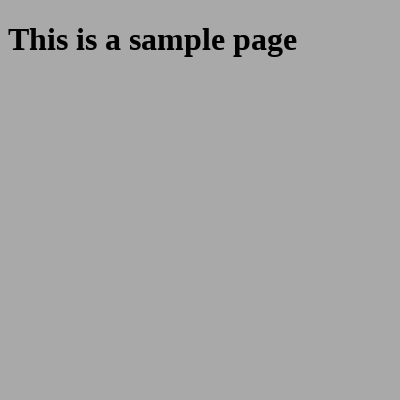

Verified headline text is 'This is a sample page'
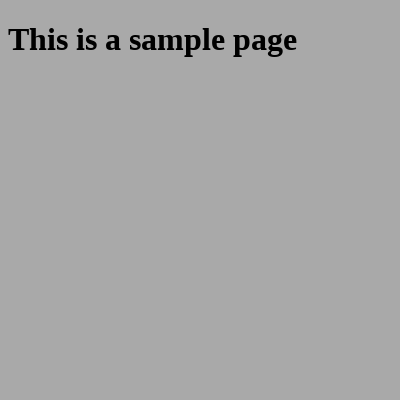

Verified switch back to original page with correct URL
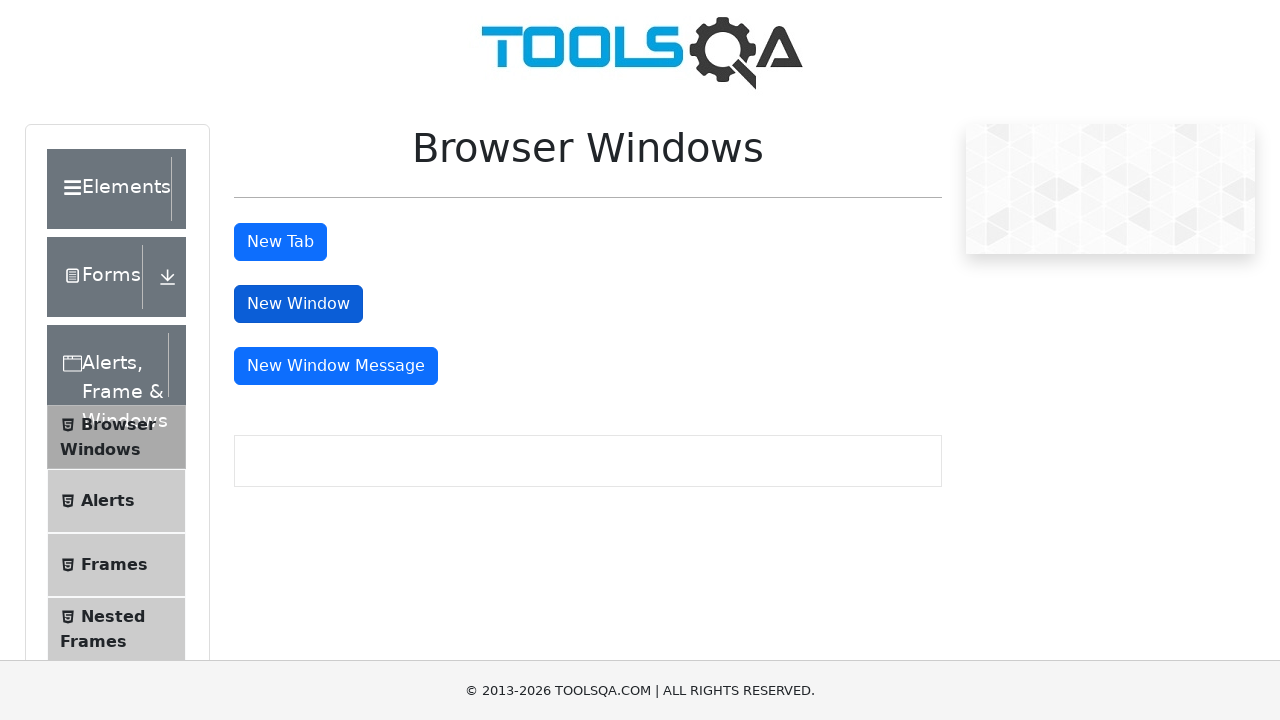

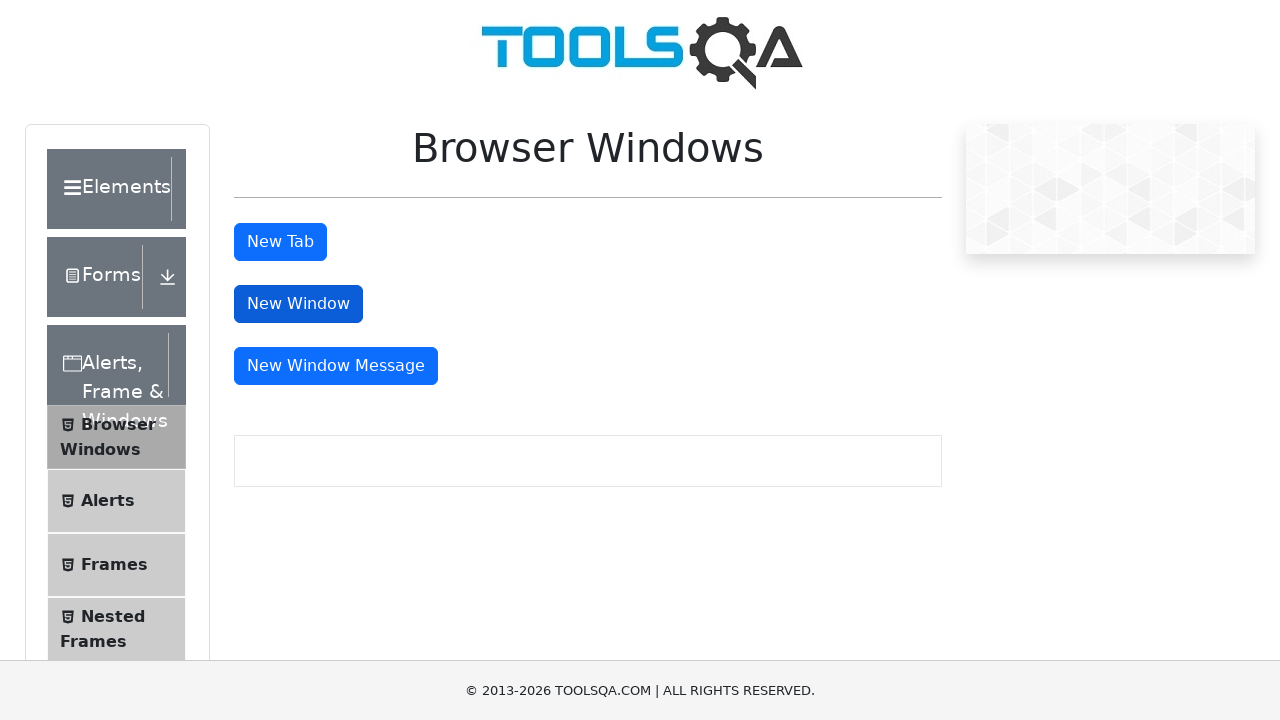